Tests tooltip functionality by hovering over an age field and verifying the tooltip text appears correctly

Starting URL: http://jqueryui.com/tooltip/

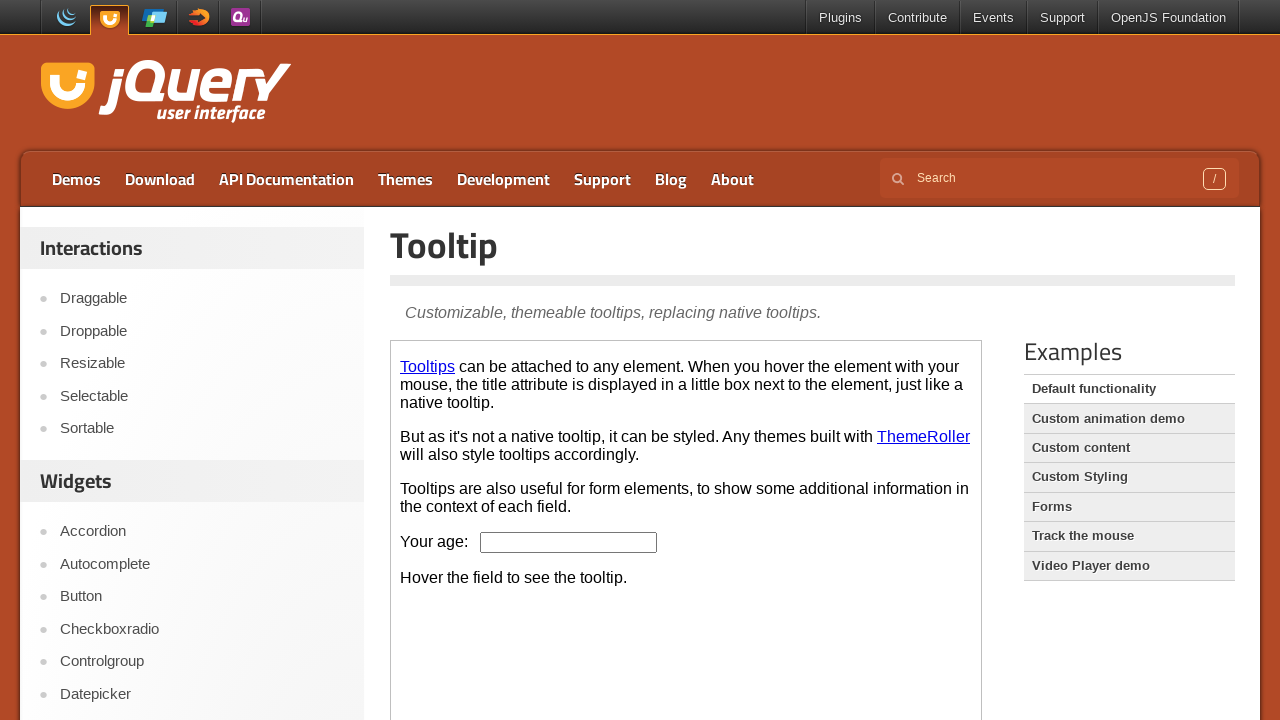

Located demo iframe
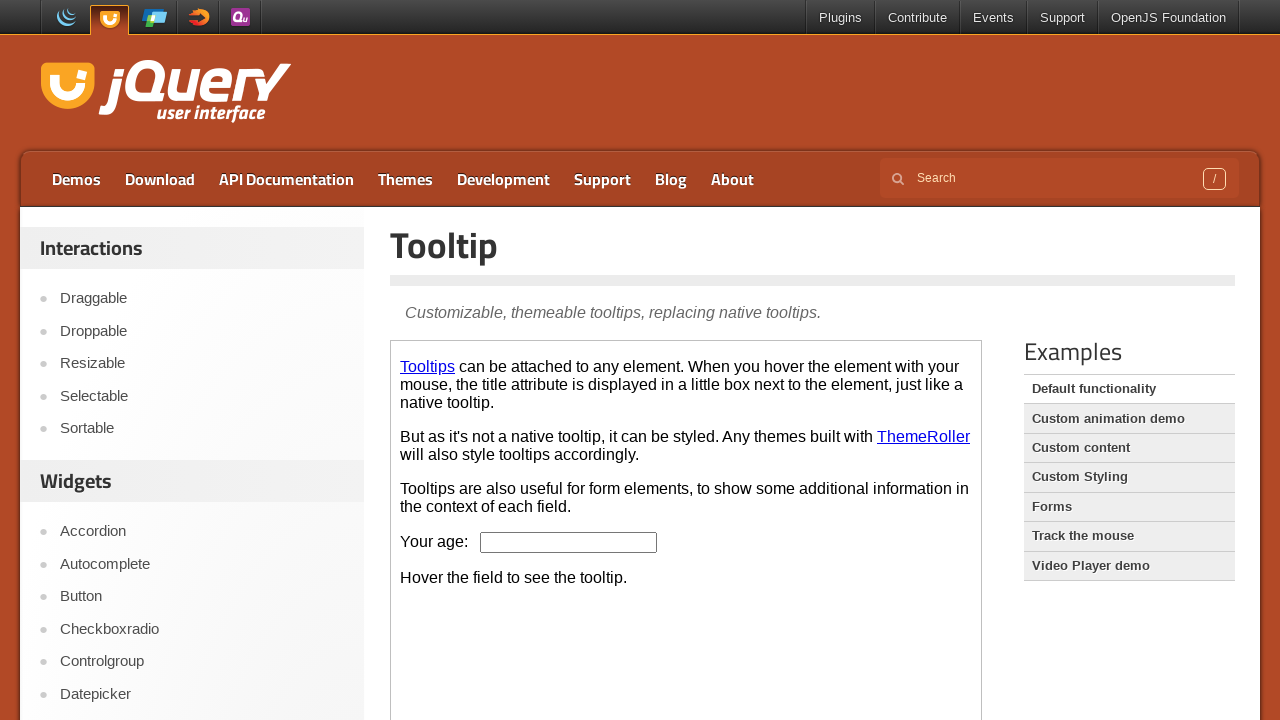

Hovered over age field to trigger tooltip at (569, 542) on .demo-frame >> internal:control=enter-frame >> #age
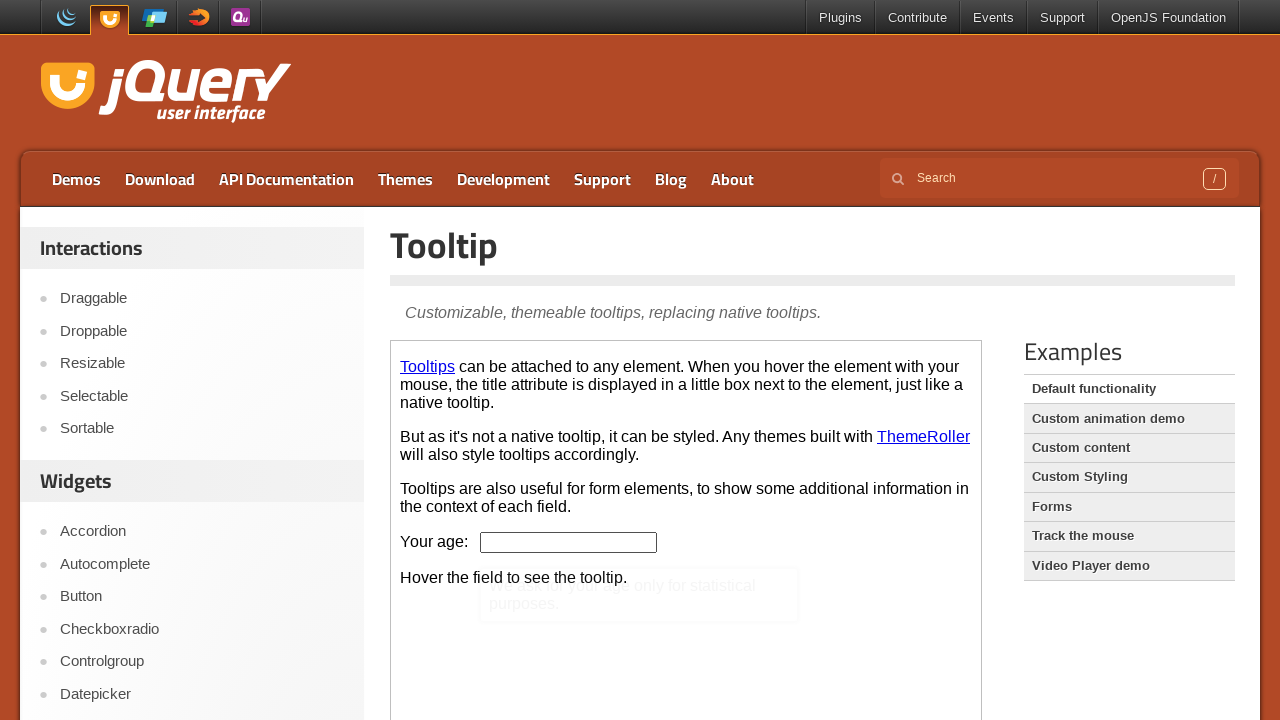

Located tooltip element
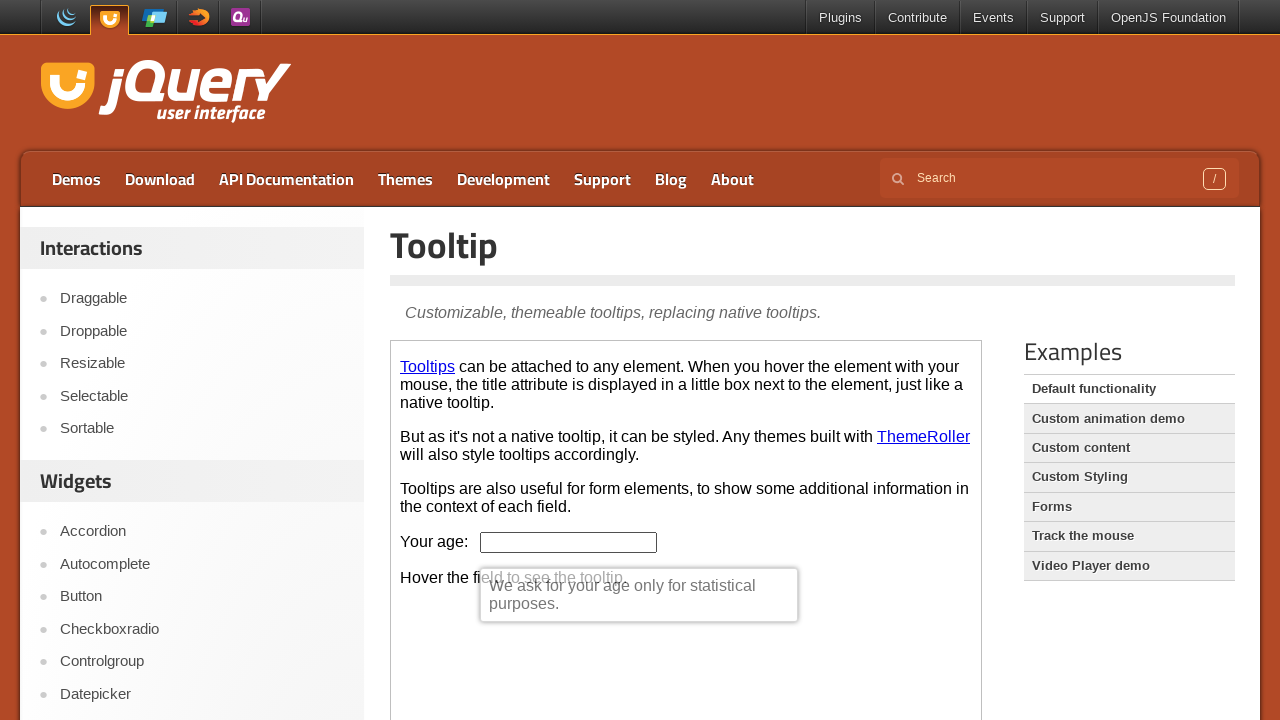

Tooltip became visible
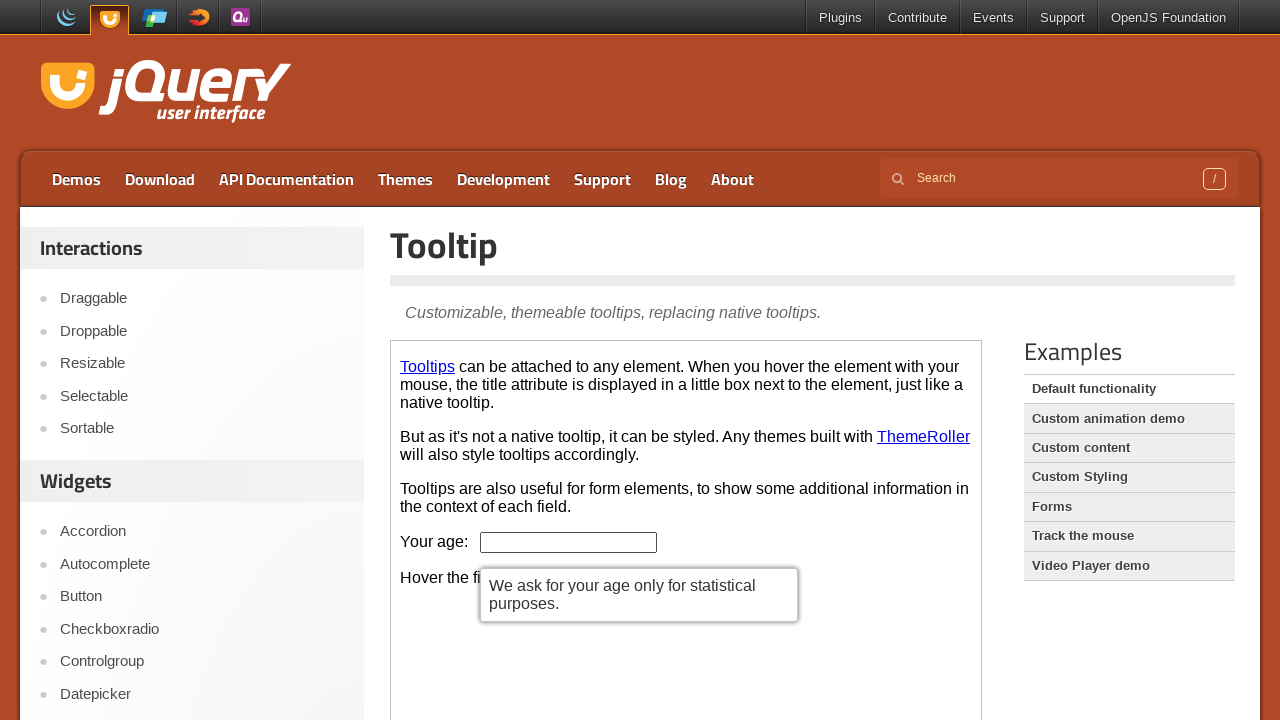

Verified tooltip text matches expected content: 'We ask for your age only for statistical purposes.'
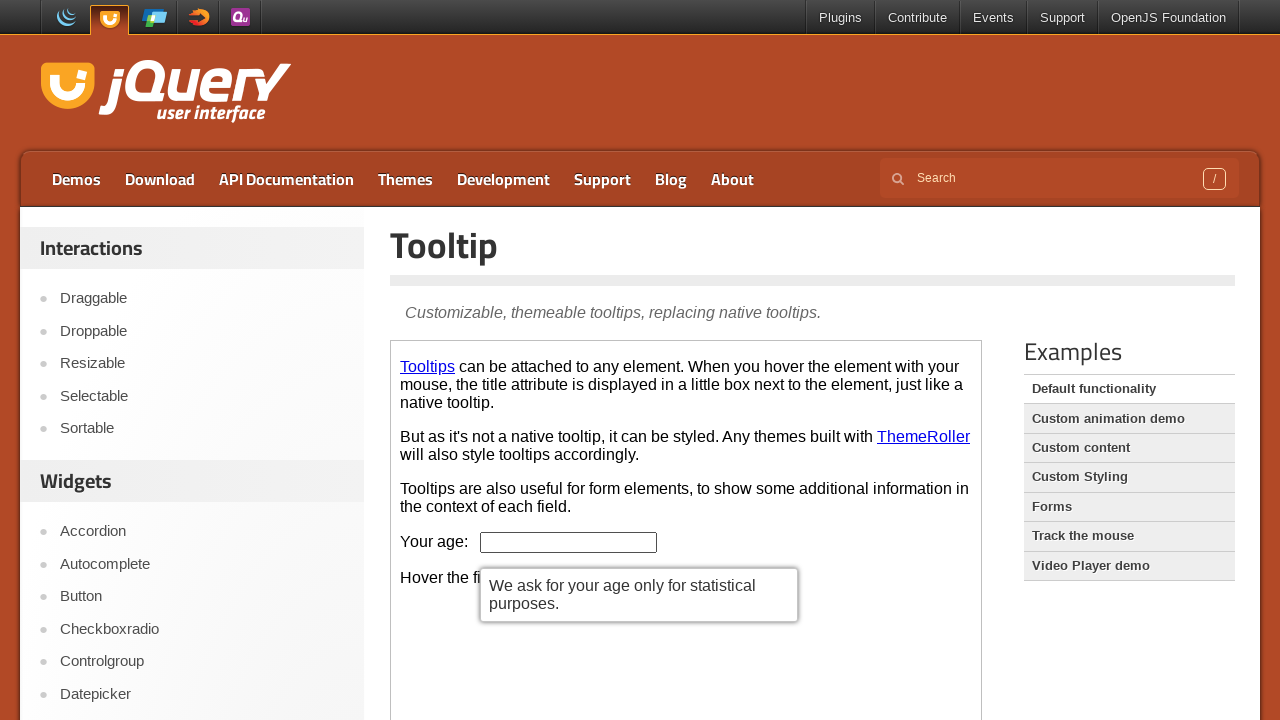

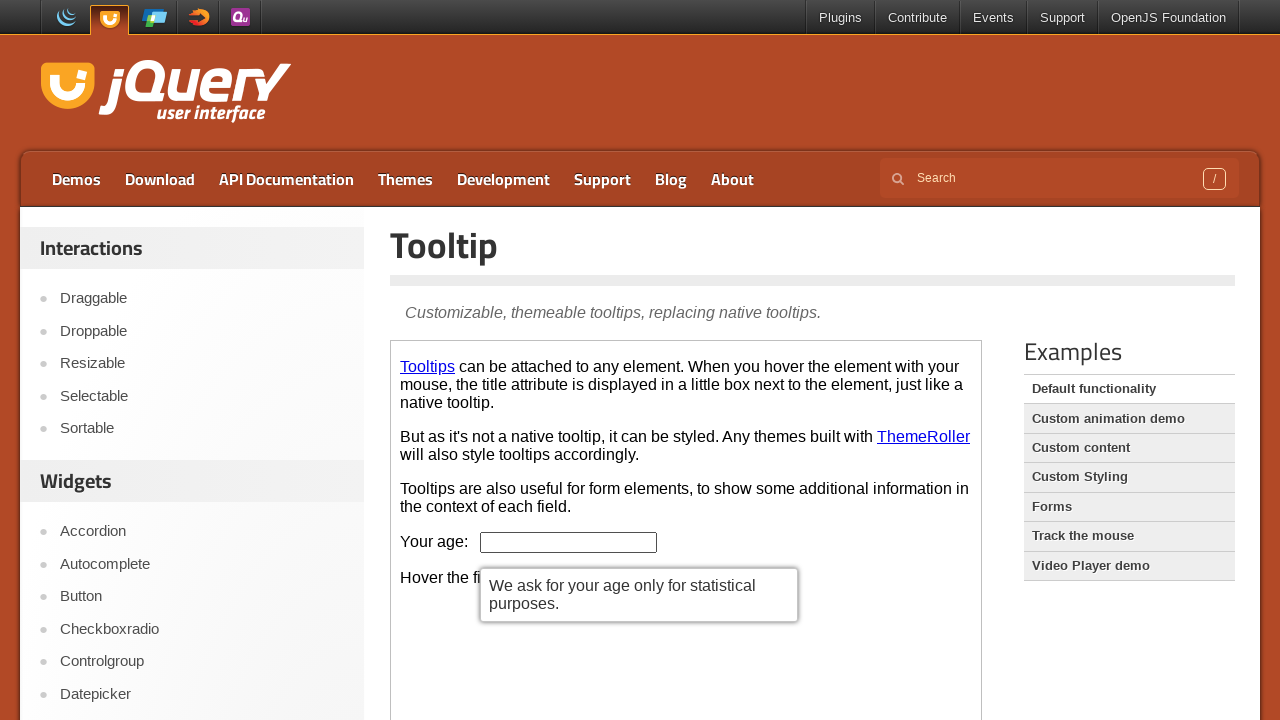